Tests dropdown select functionality by selecting options using visible text, index, and value methods on a single-select dropdown element

Starting URL: https://v1.training-support.net/selenium/selects

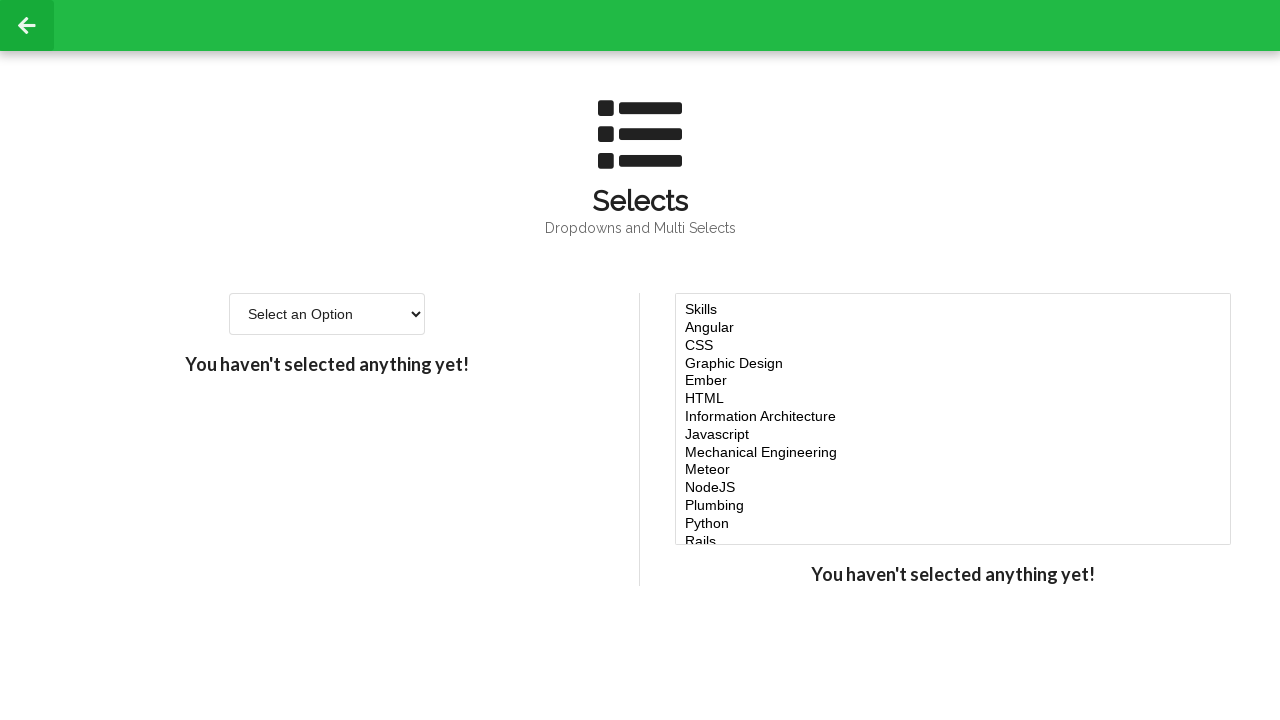

Selected 'Option 2' from dropdown using visible text on #single-select
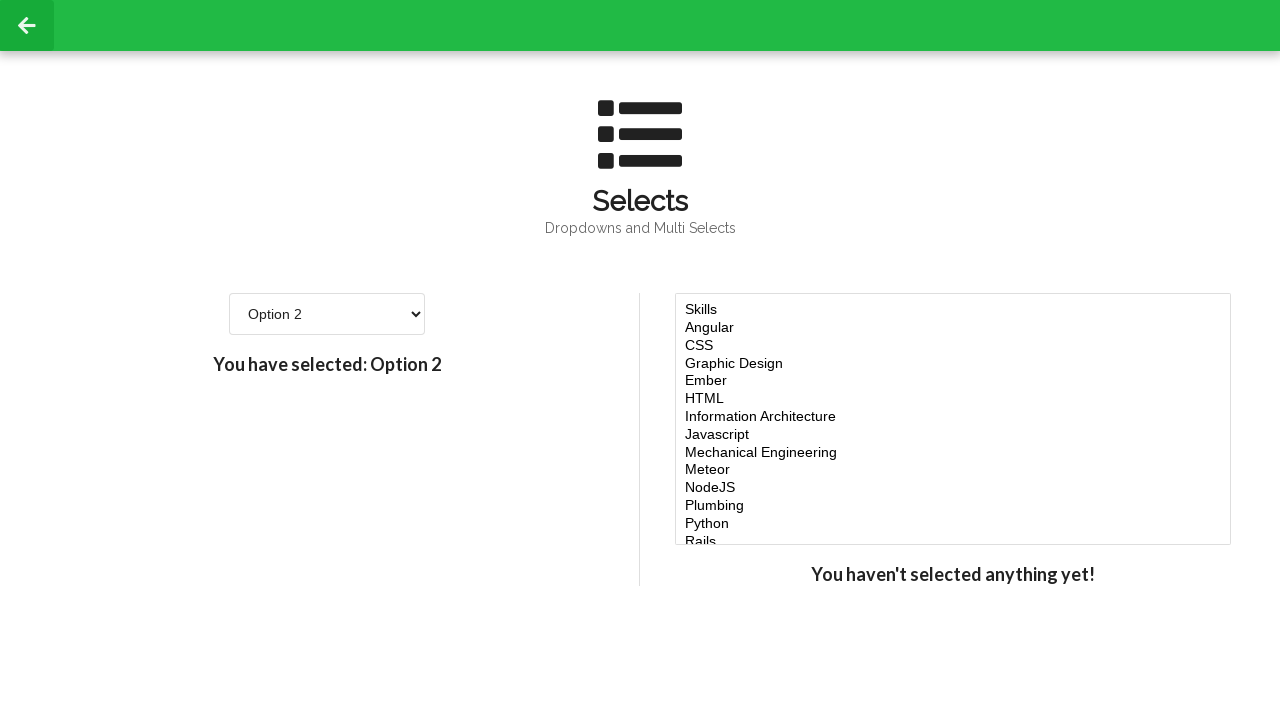

Selected option at index 3 (4th option) from dropdown on #single-select
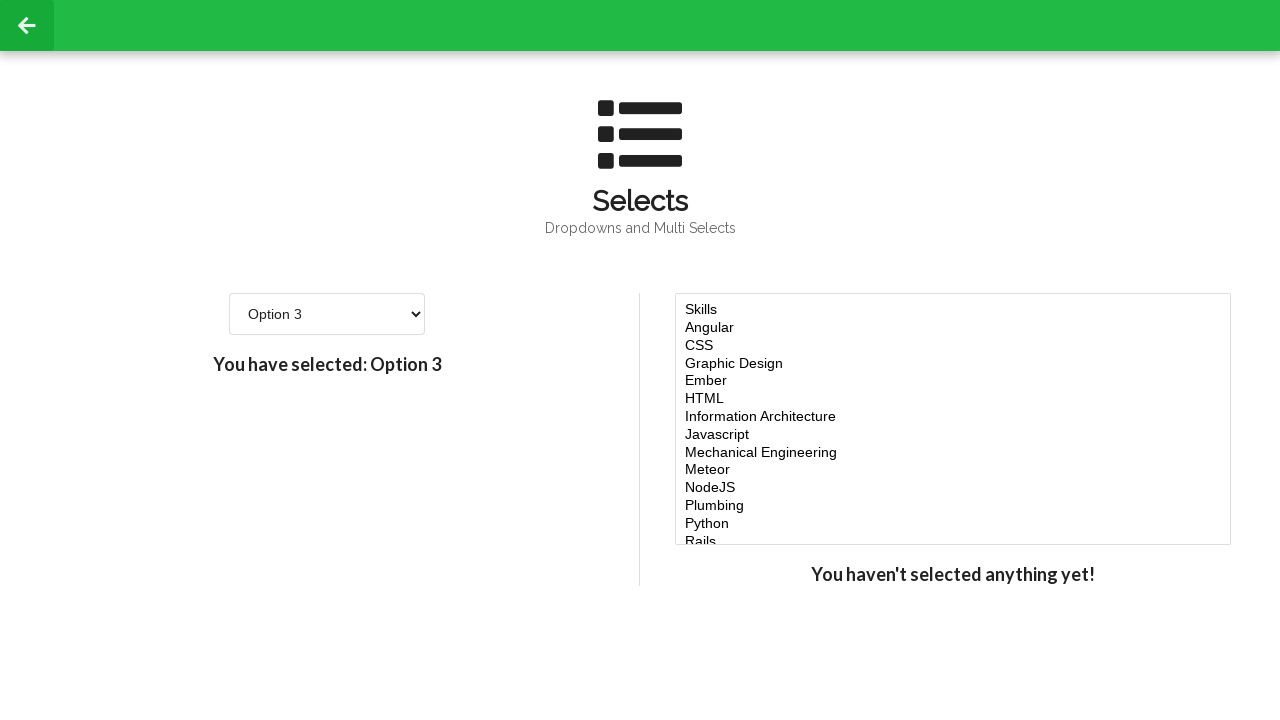

Selected option with value '4' from dropdown on #single-select
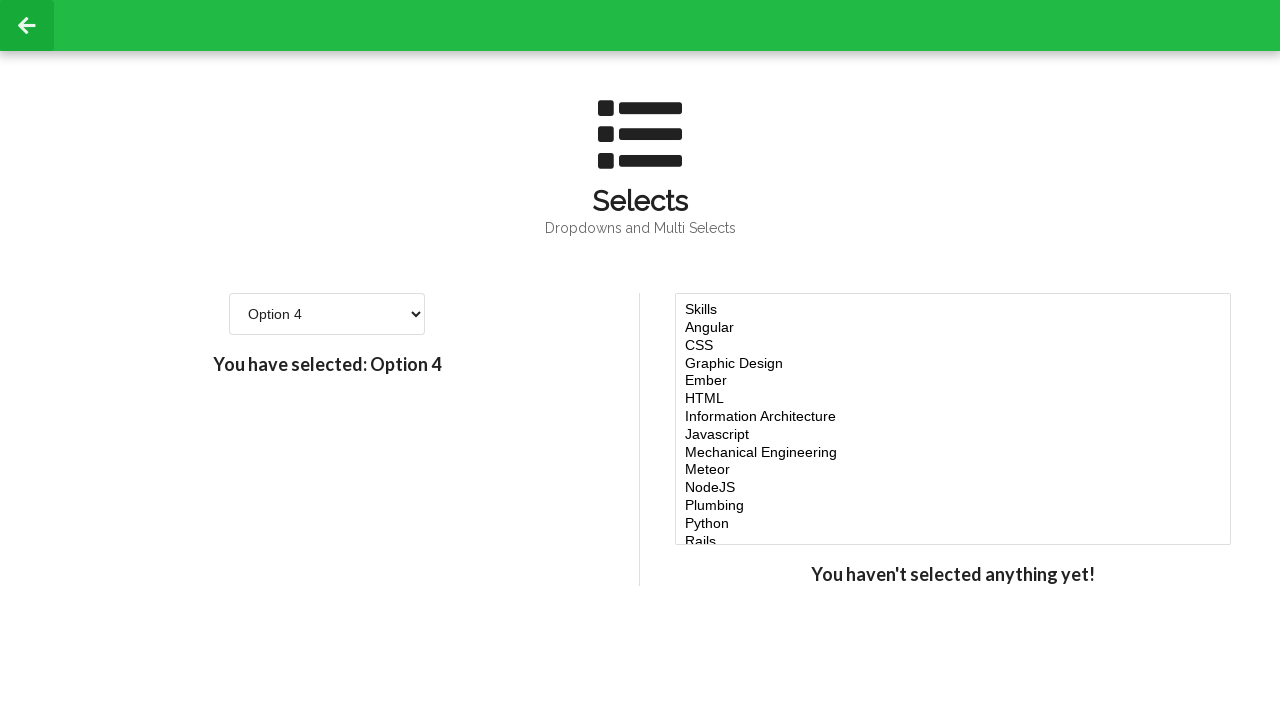

Dropdown selection confirmed and element is visible
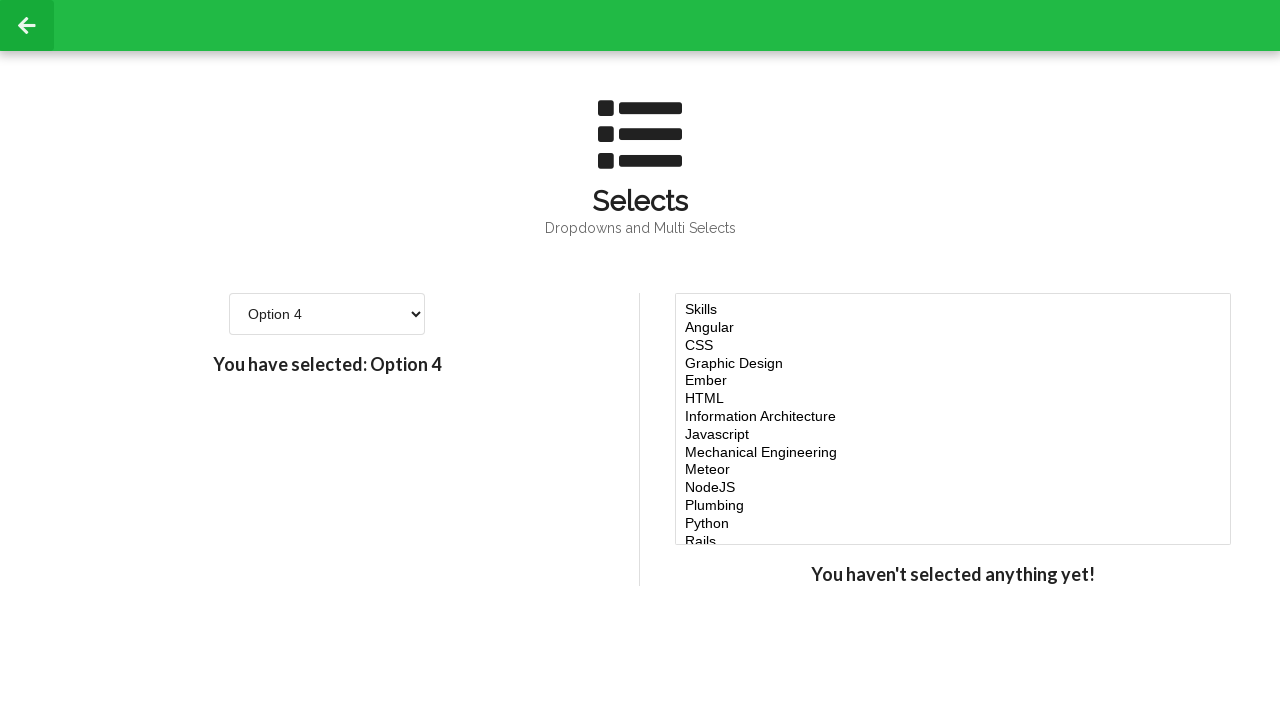

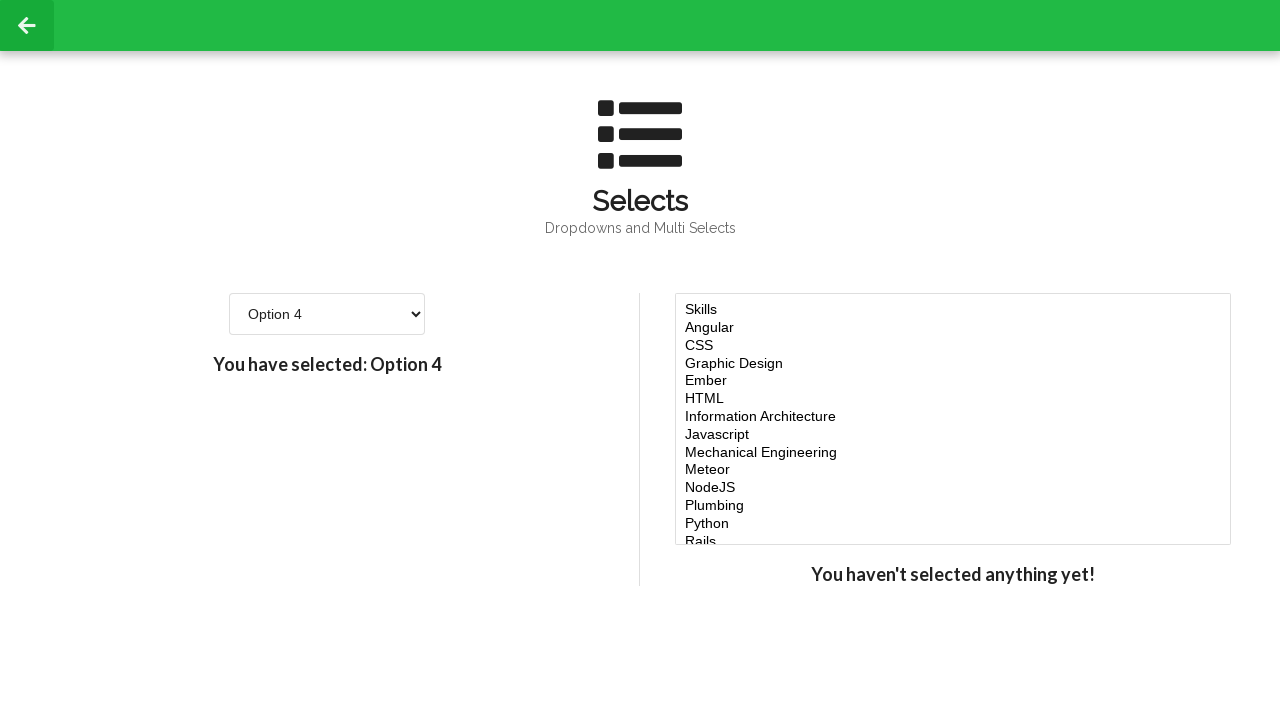